Tests zip code validation on a registration form by entering a valid 5-digit zip code, clicking Continue, and verifying the Register button is displayed on the next step.

Starting URL: https://www.sharelane.com/cgi-bin/register.py

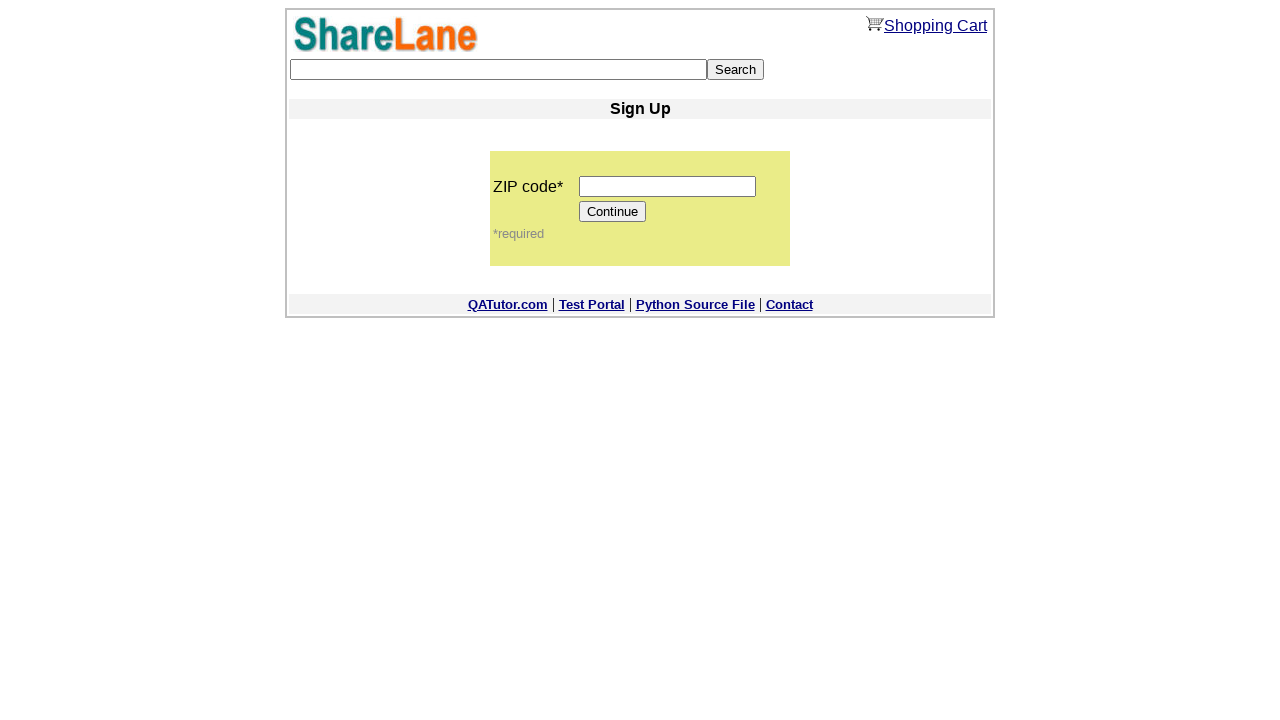

Filled zip code field with valid 5-digit code '12345' on input[name='zip_code']
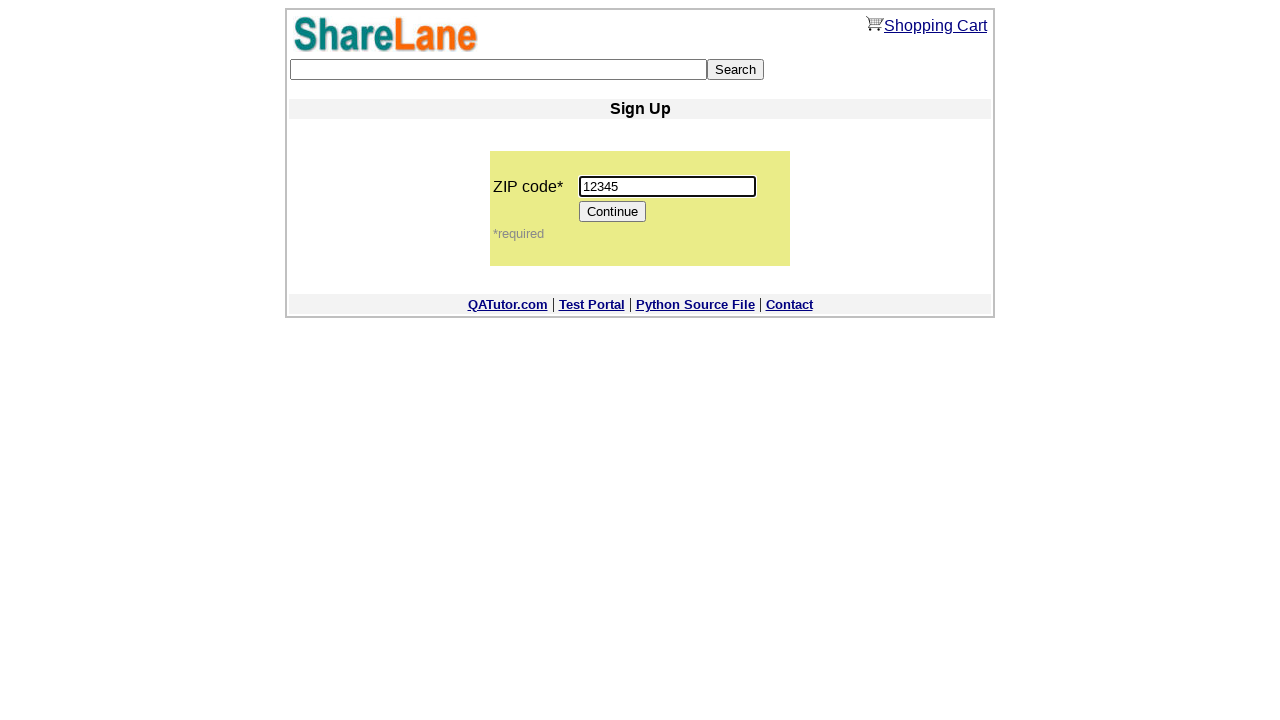

Clicked Continue button to proceed to next registration step at (613, 212) on input[value='Continue']
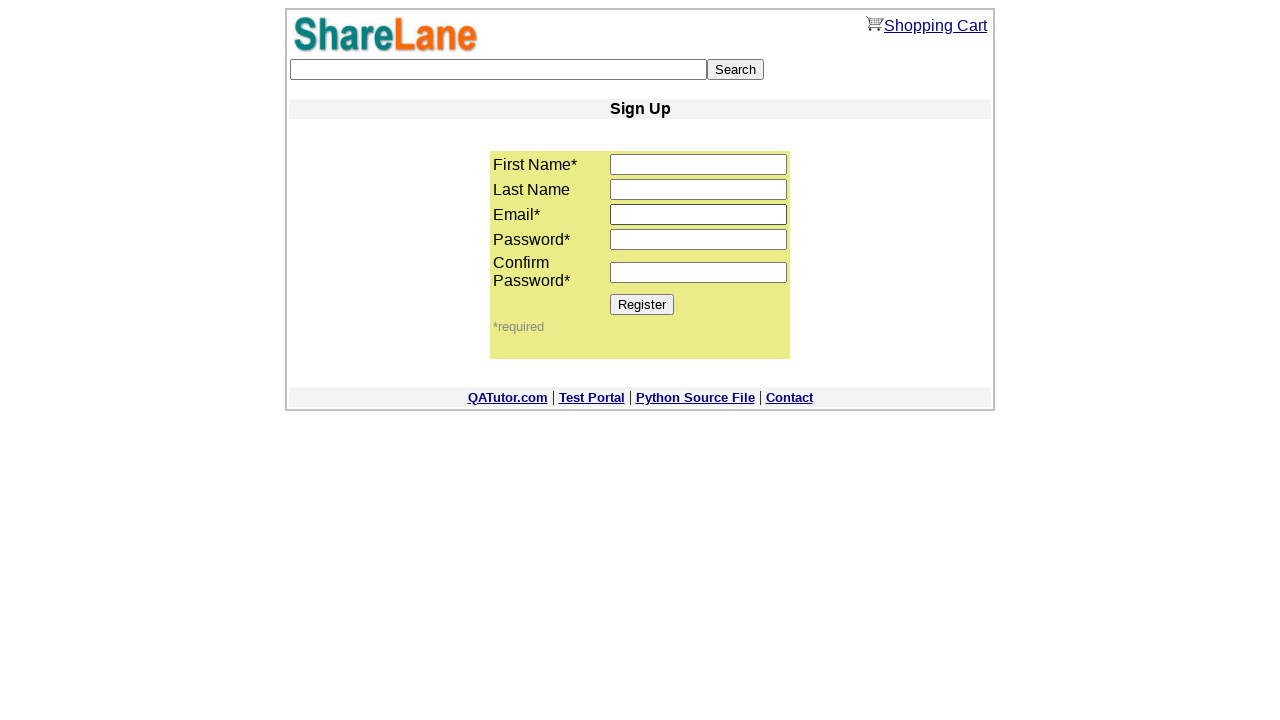

Register button is displayed on next step, confirming zip code validation passed
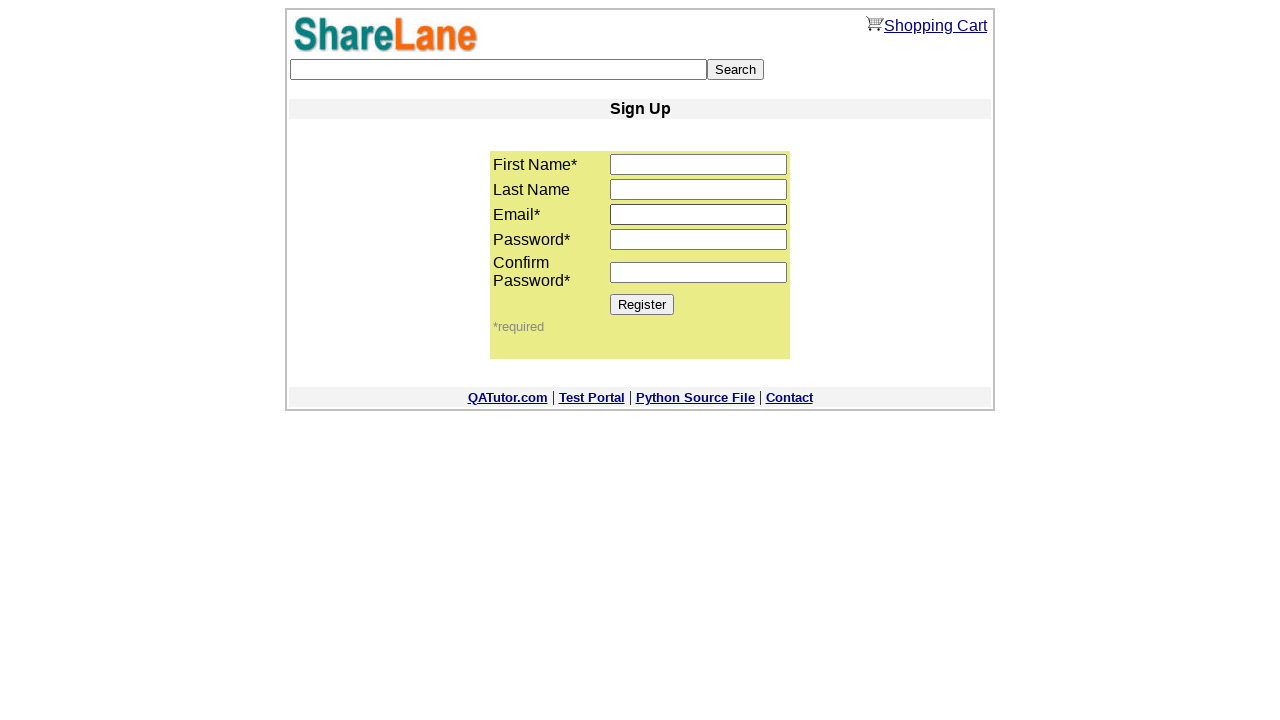

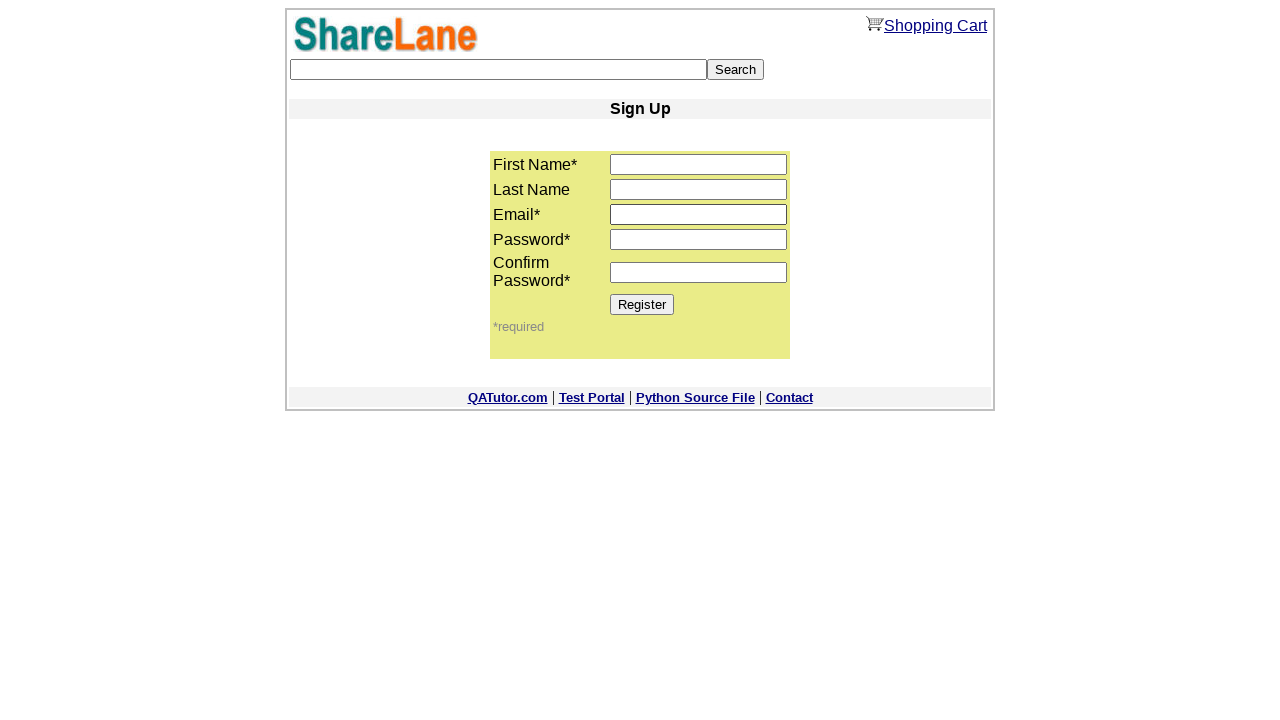